Tests the "Аренда помещений" (Property Rental) link on the Strateg website and verifies that the MFK Strateg 01 building information is displayed correctly.

Starting URL: https://strateg.by

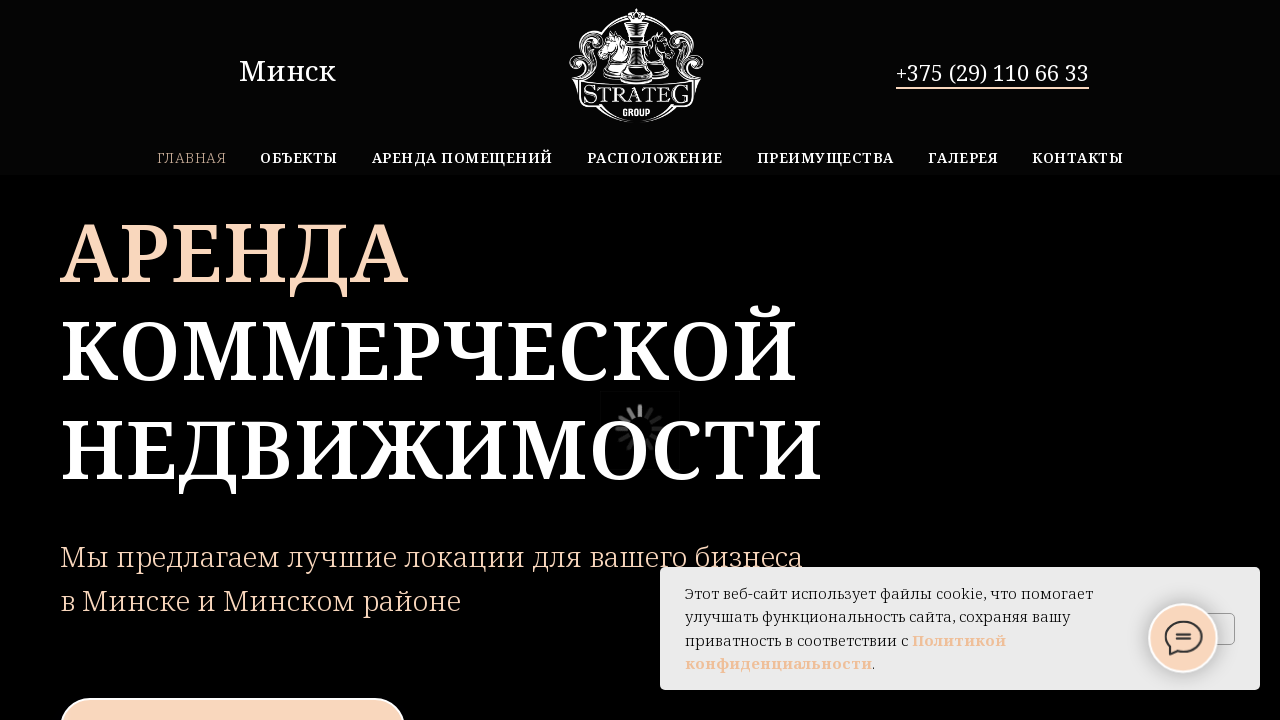

Clicked on 'Аренда помещений' (Property Rental) link at (462, 158) on xpath=//*[@class='t770__bottomwrapper t-align_center']//a[contains(text(), 'Арен
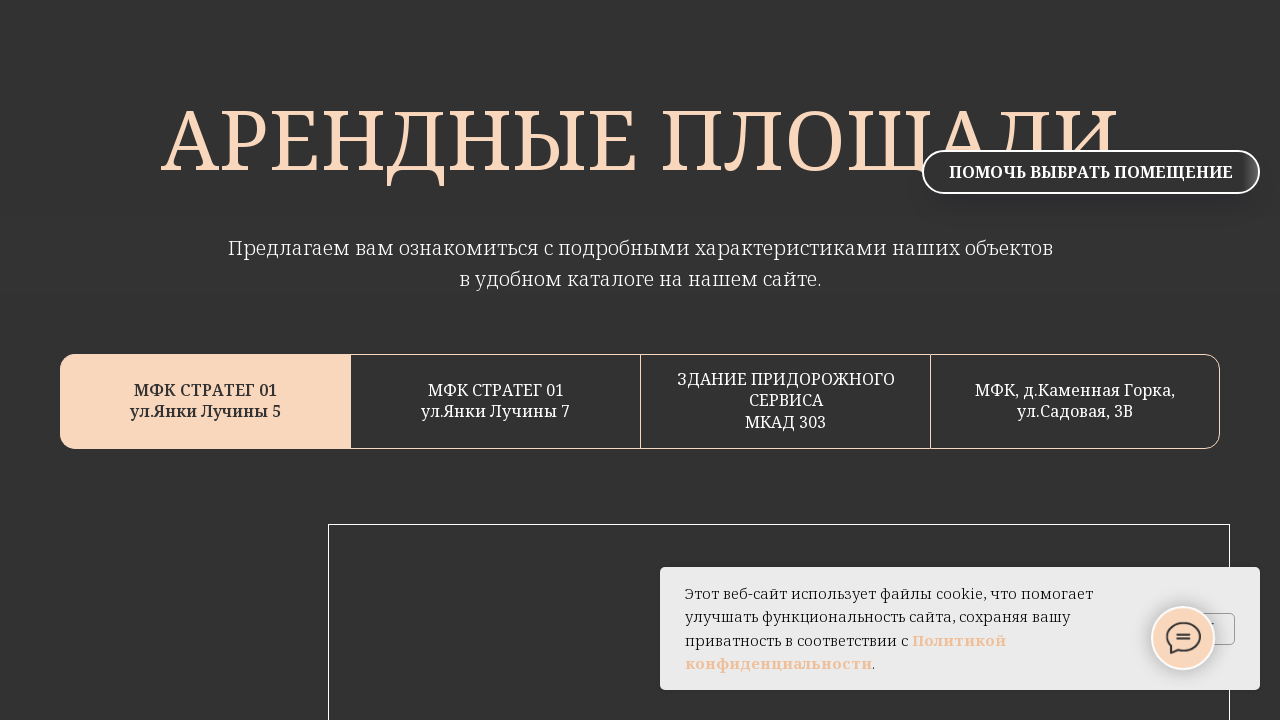

MFK Strateg 01 building information loaded and verified
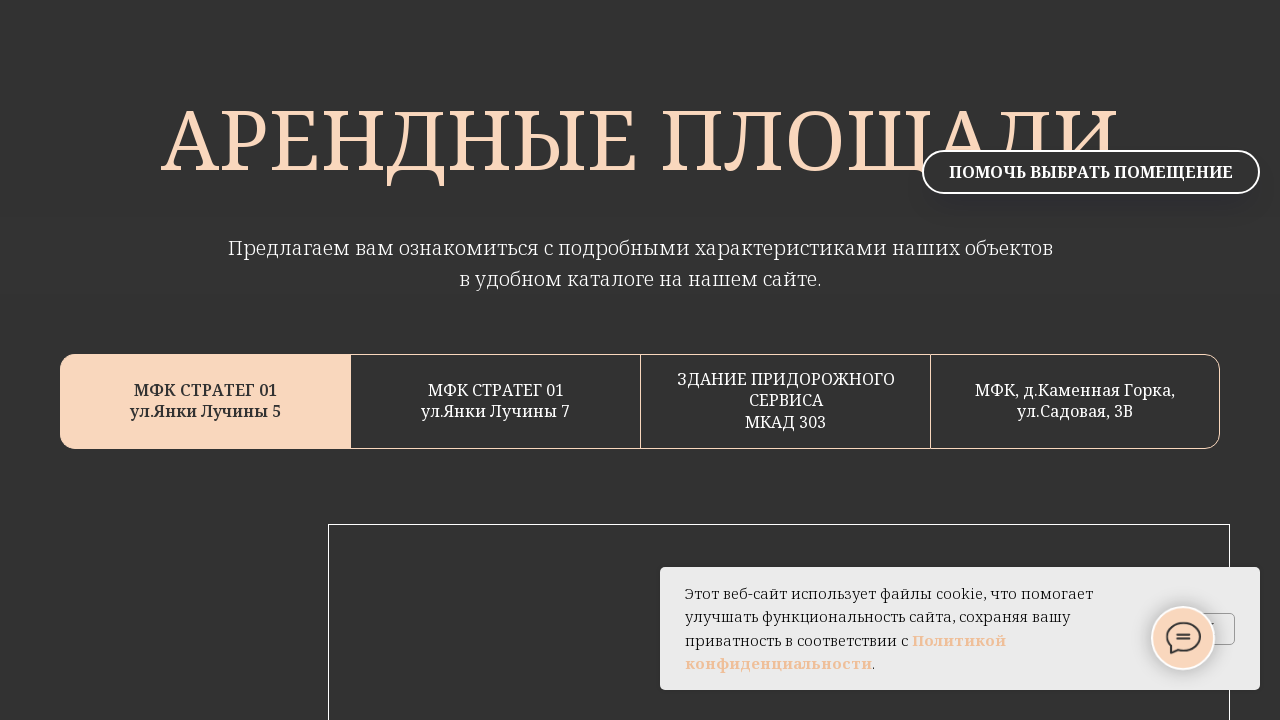

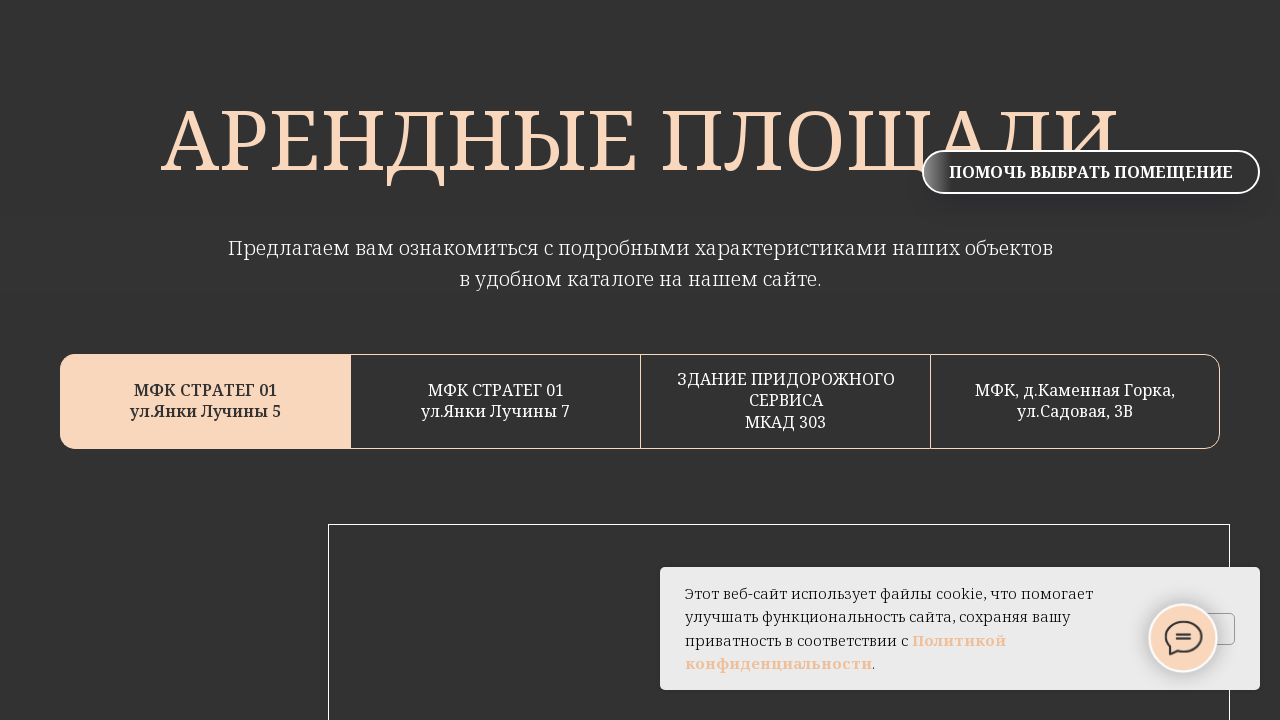